Navigates to the OrangeHRM website and verifies that links are present on the page

Starting URL: https://www.orangehrm.com/

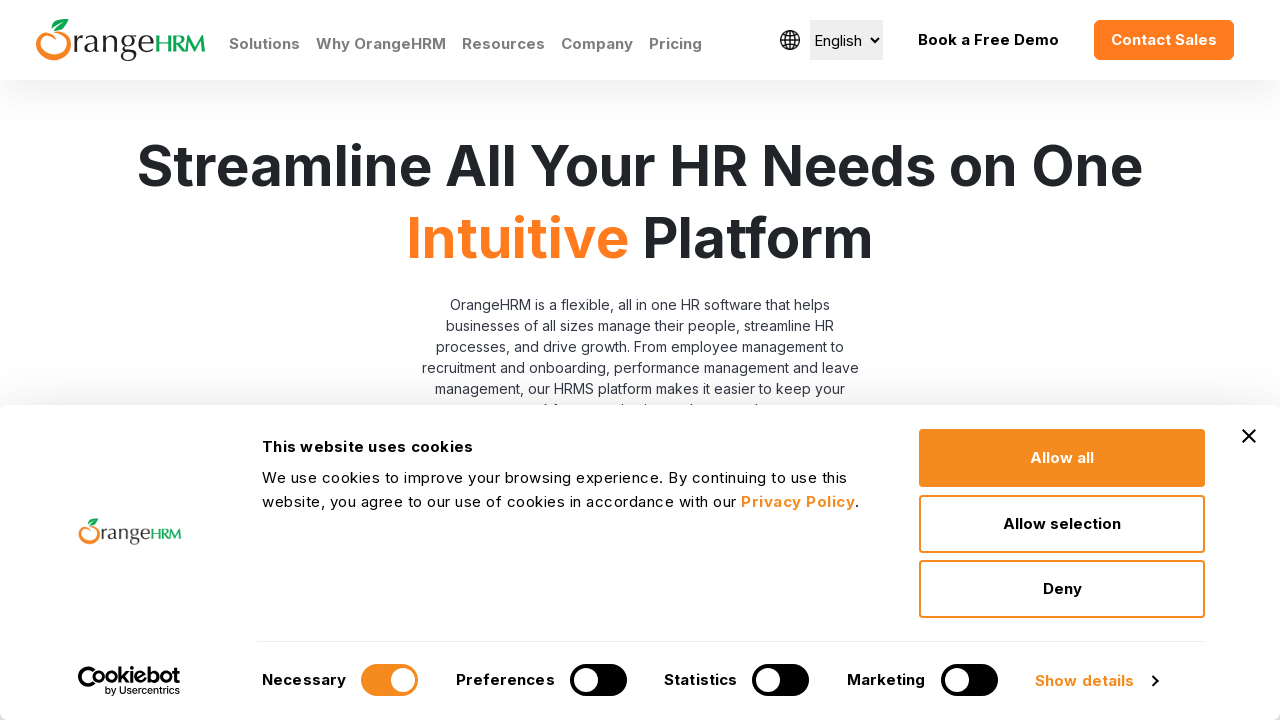

Set viewport size to 1920x1080
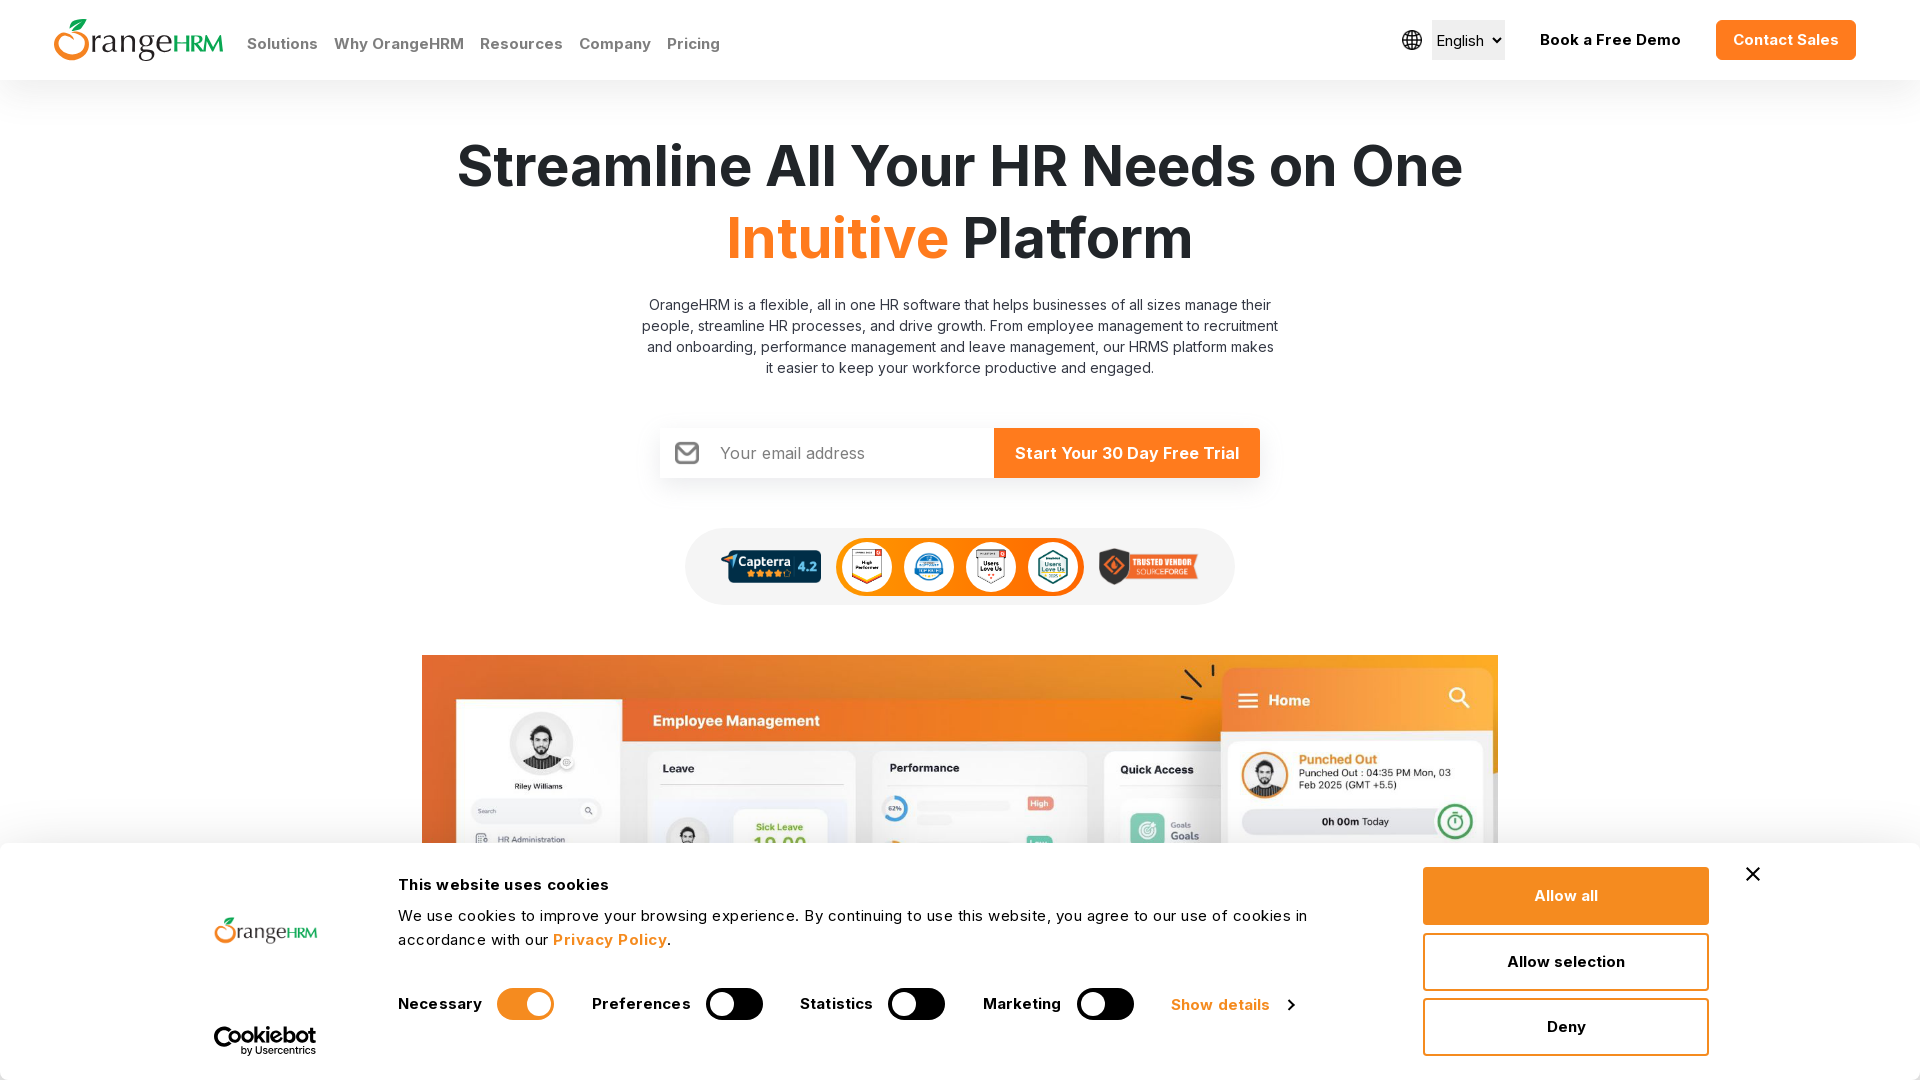

Waited for links to be attached to the page
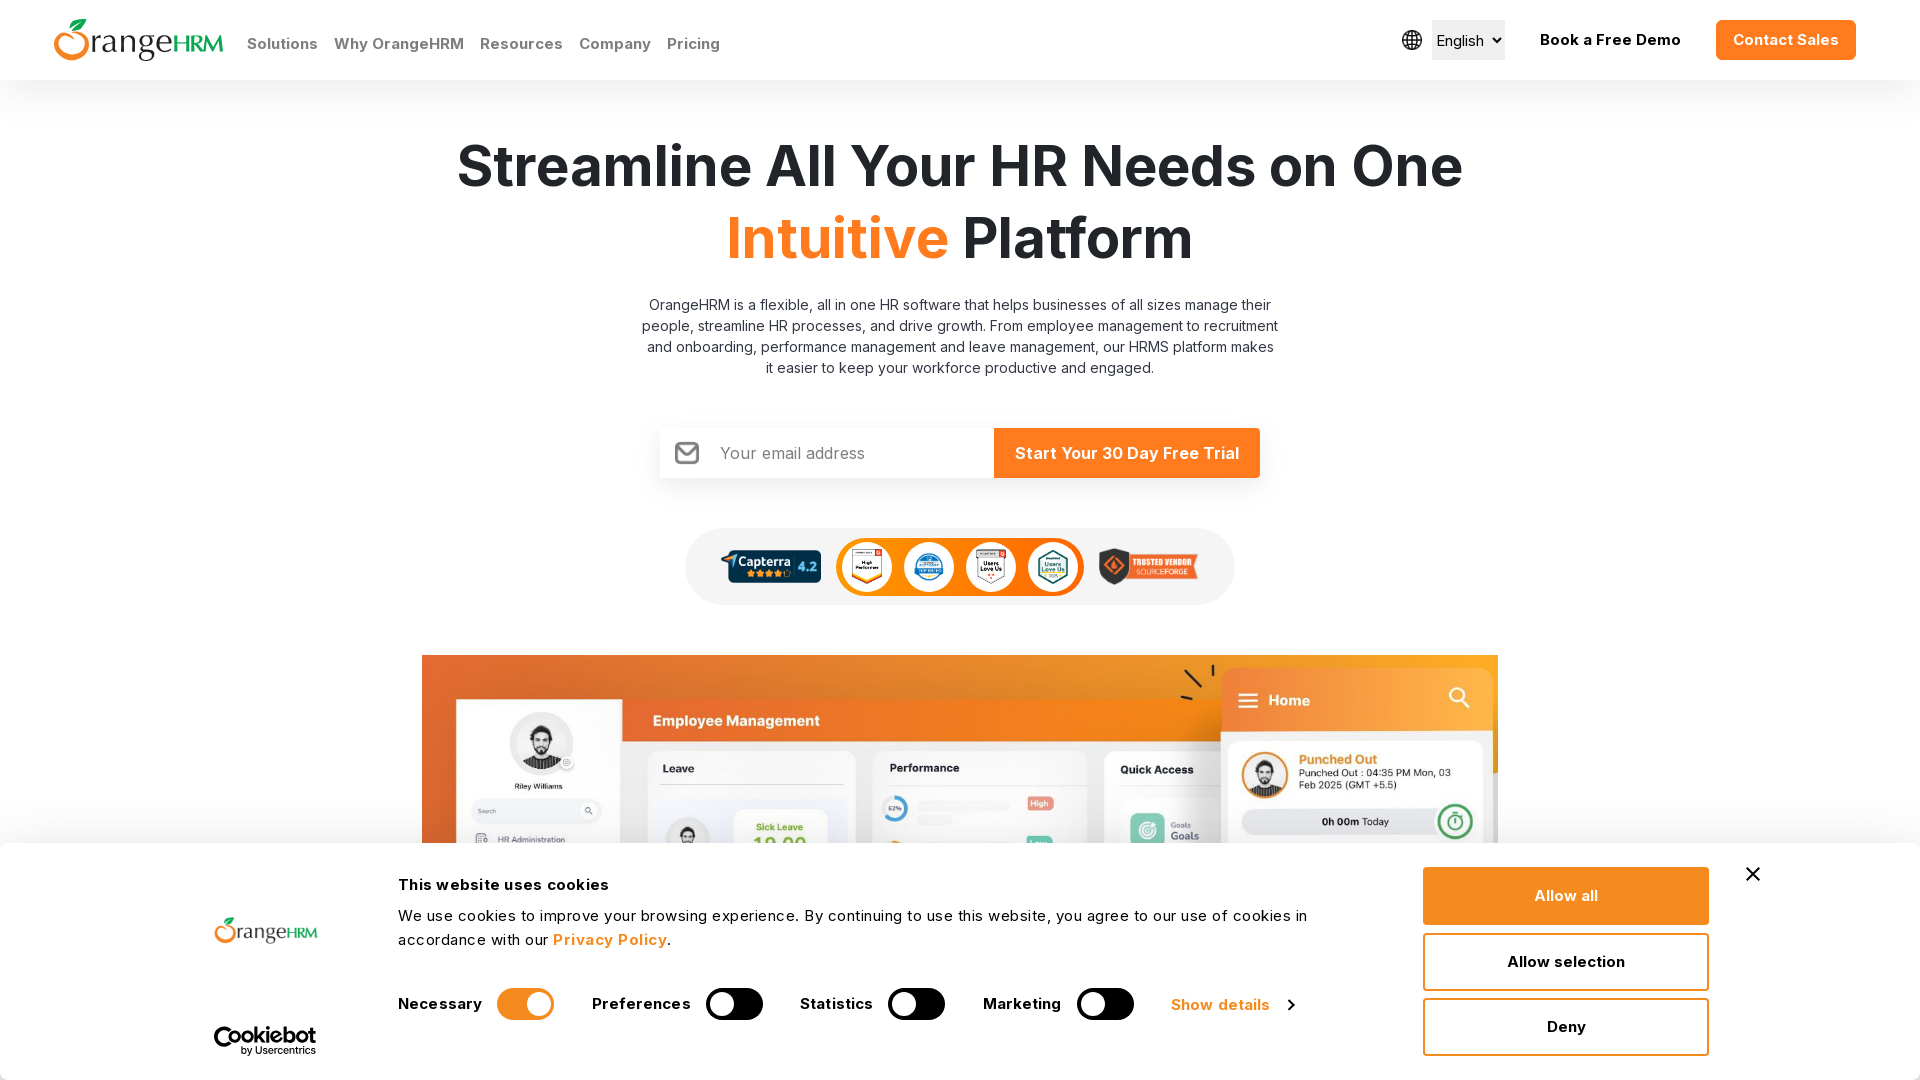

Located all anchor tags on the page
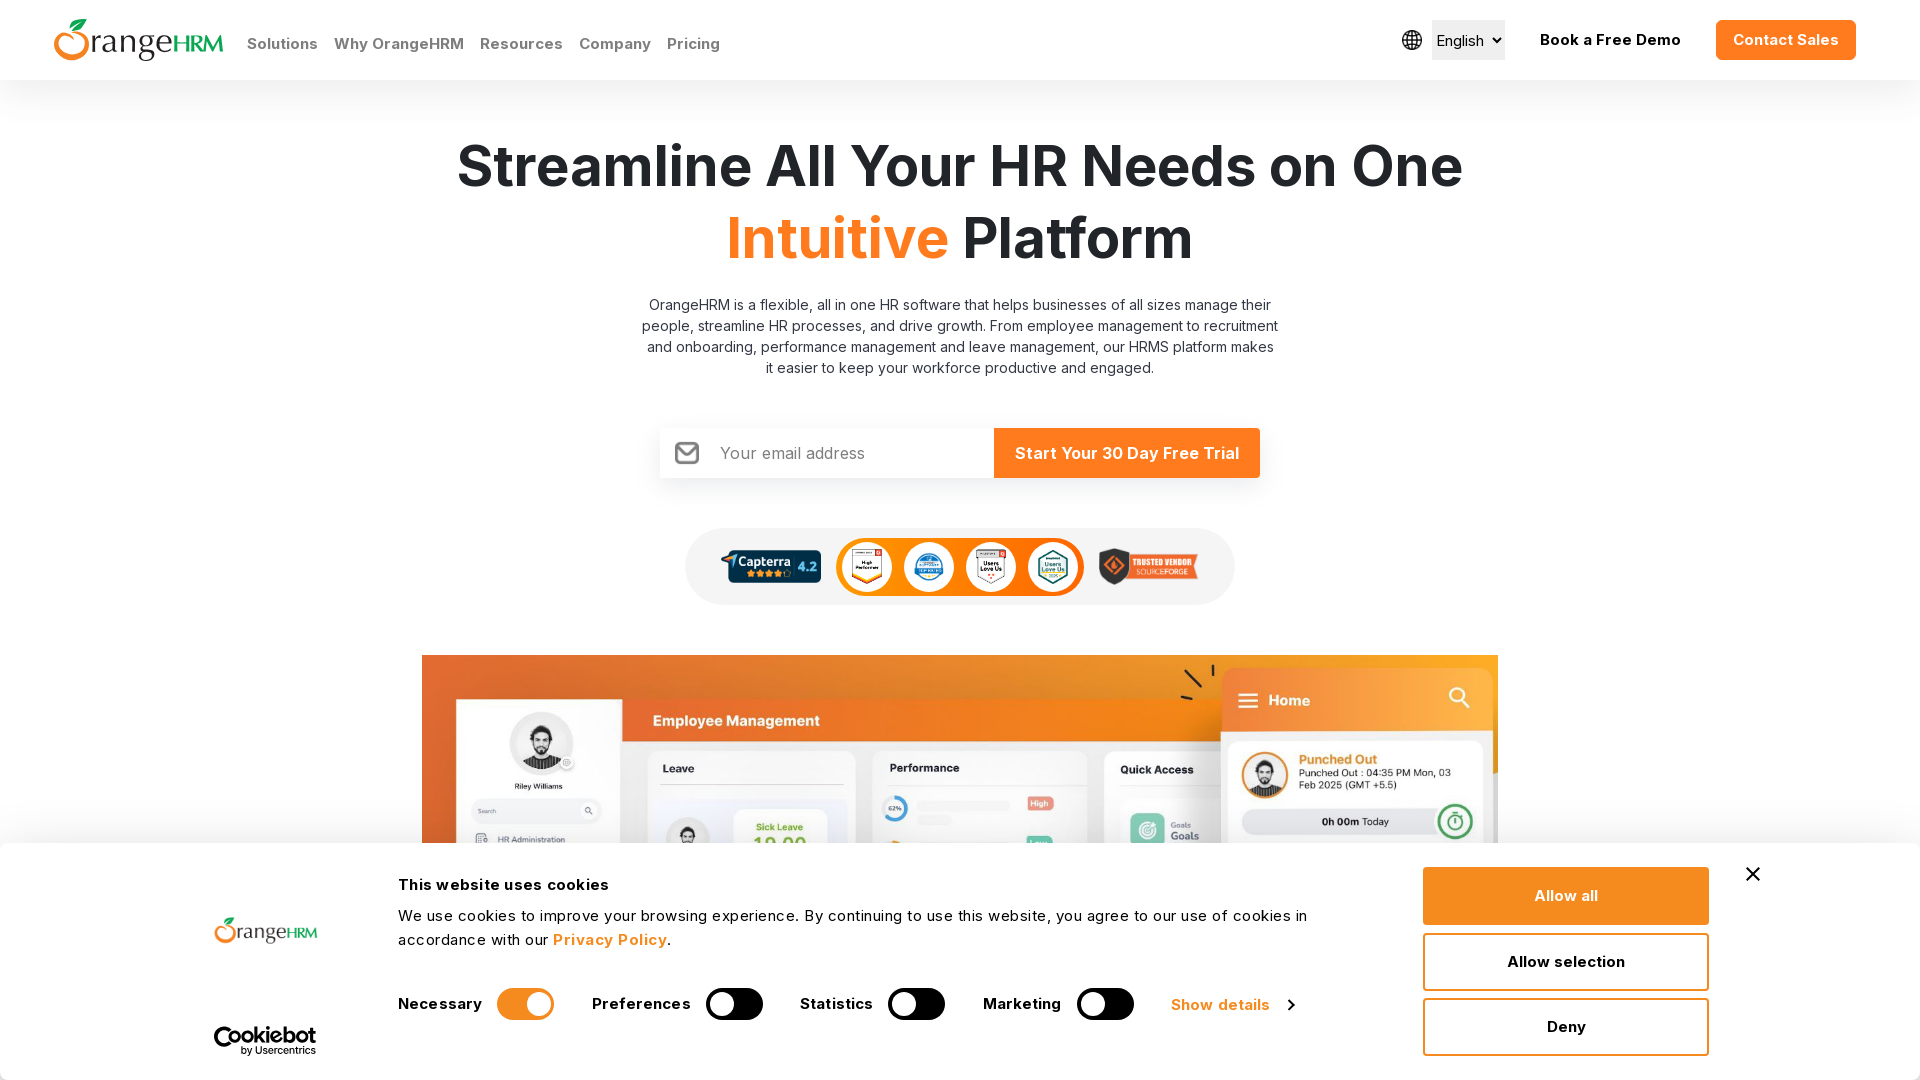

Verified that links are present on the OrangeHRM page
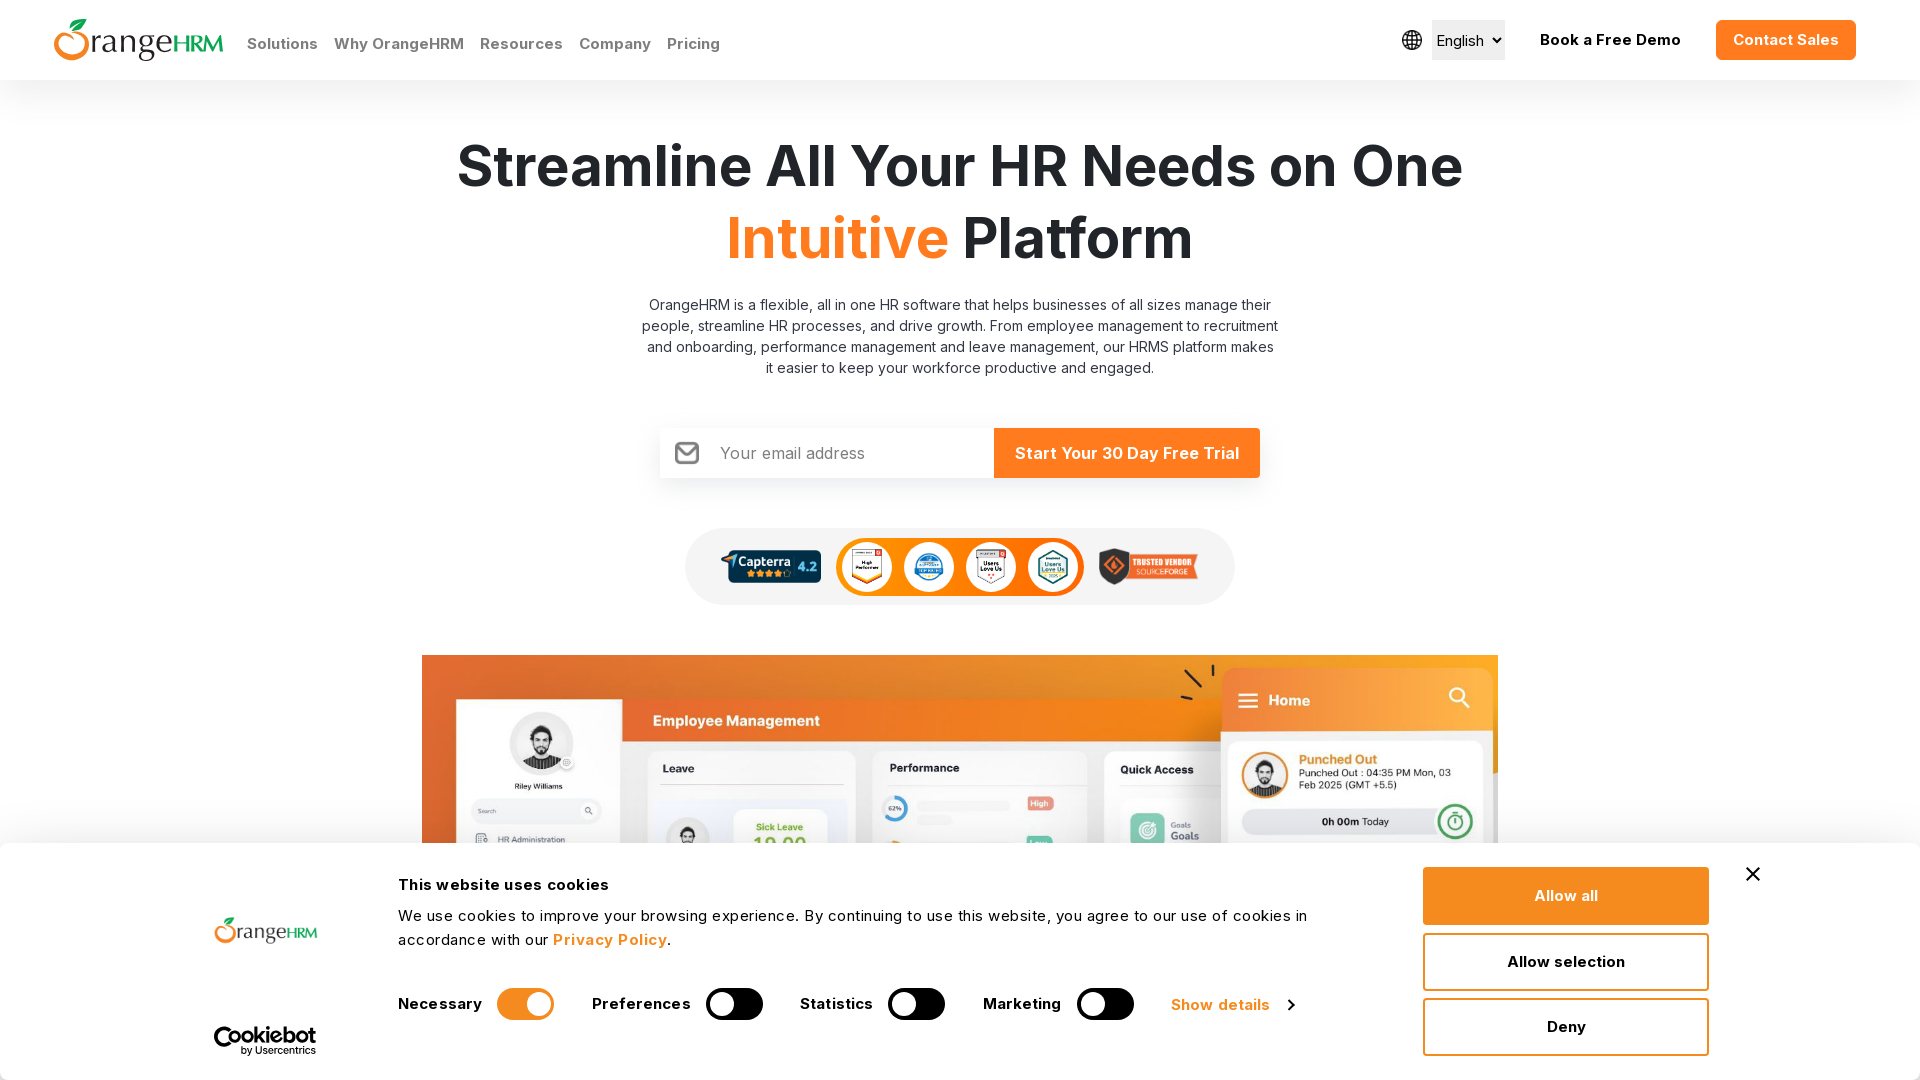

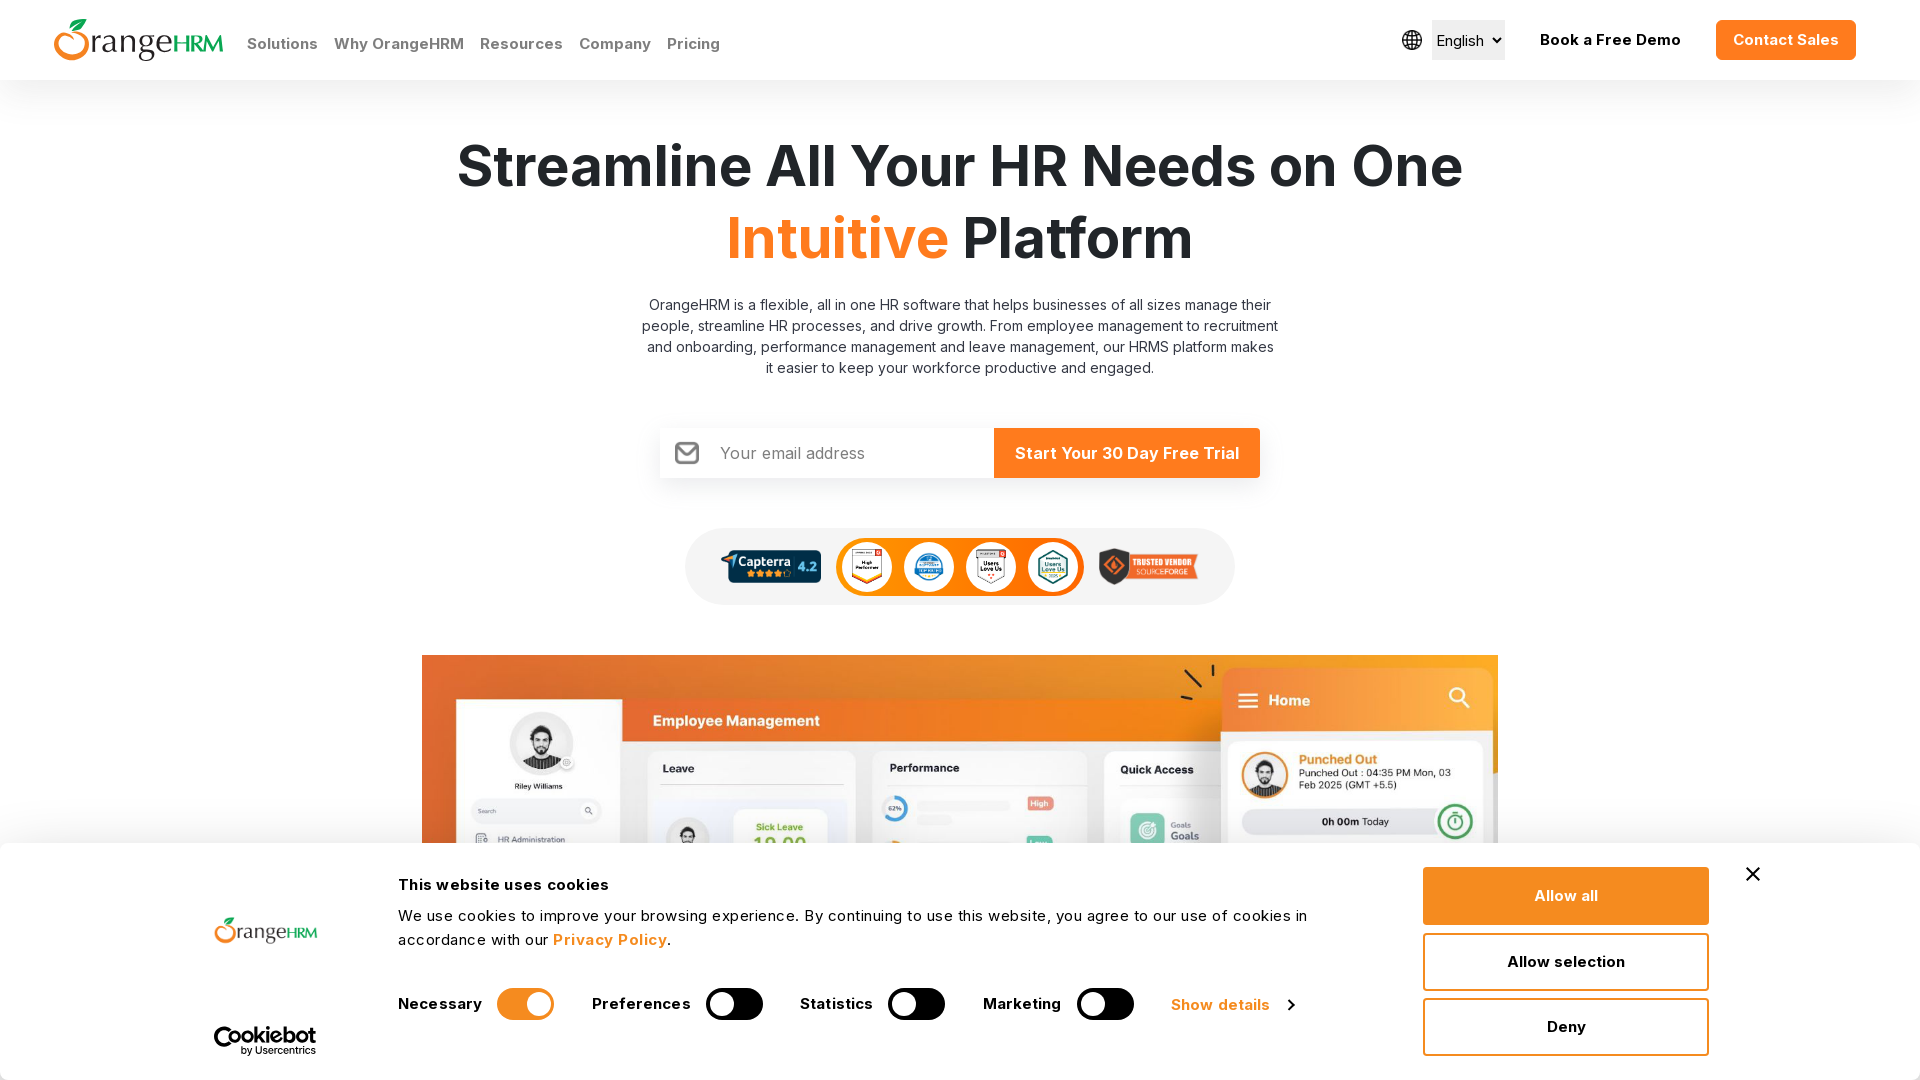